Tests text input functionality by entering text into a text field and verifying the value

Starting URL: https://bonigarcia.dev/selenium-webdriver-java/web-form.html

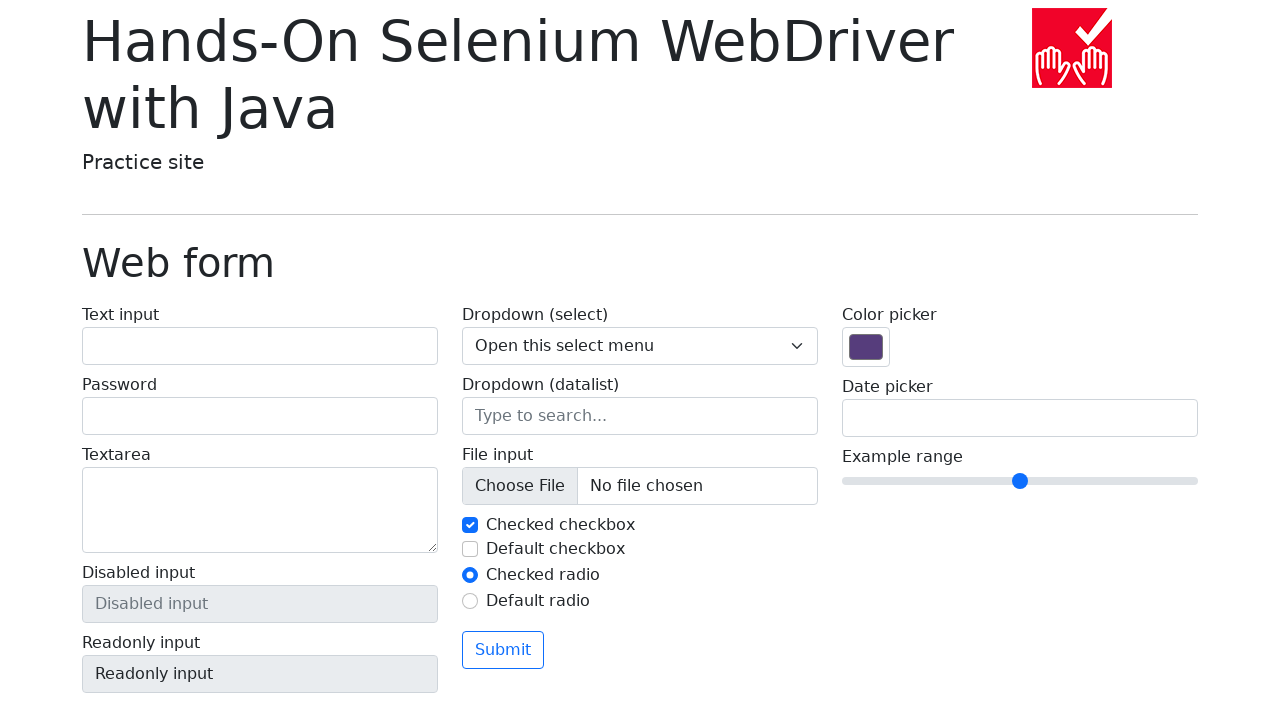

Filled text input field with 'test' on #my-text-id
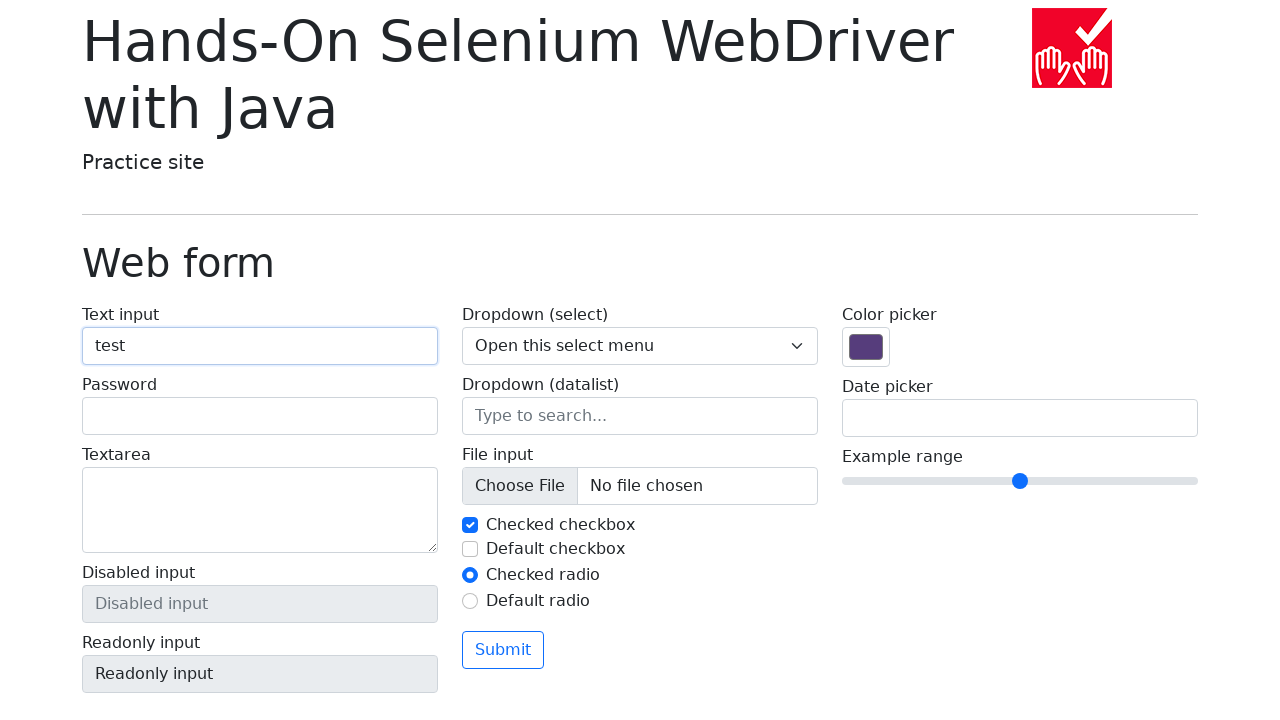

Verified text input field contains 'test'
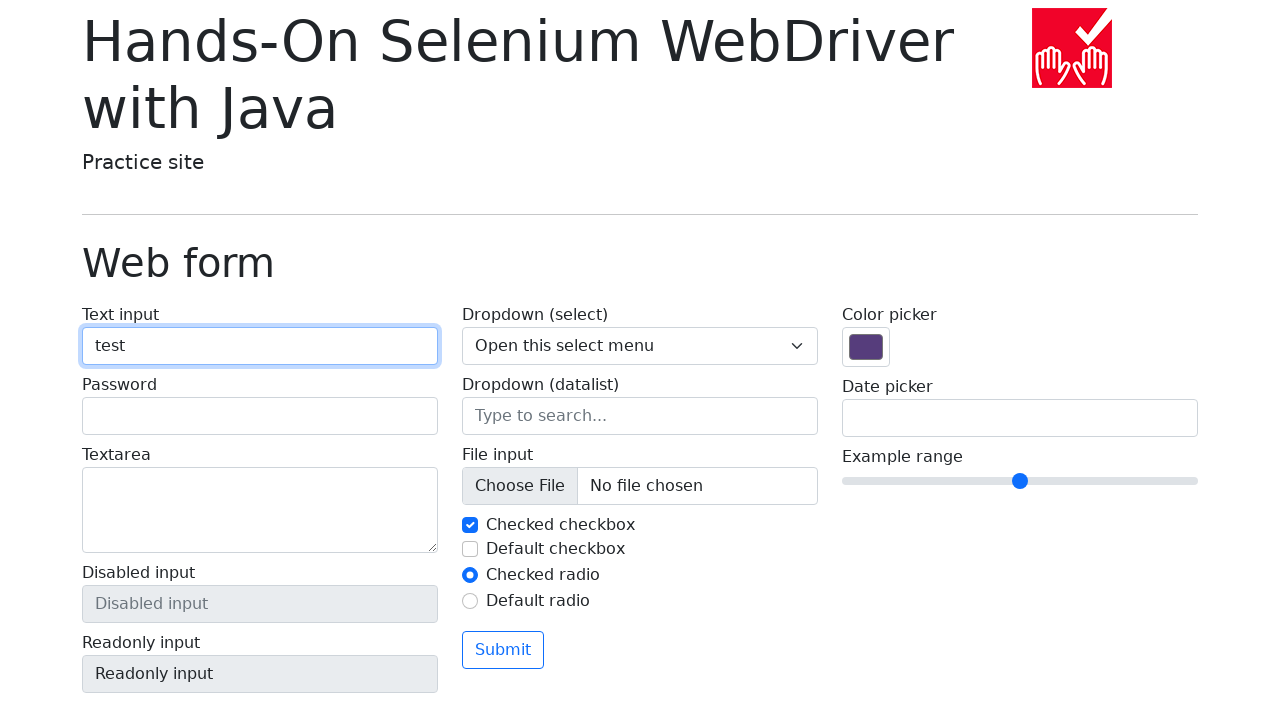

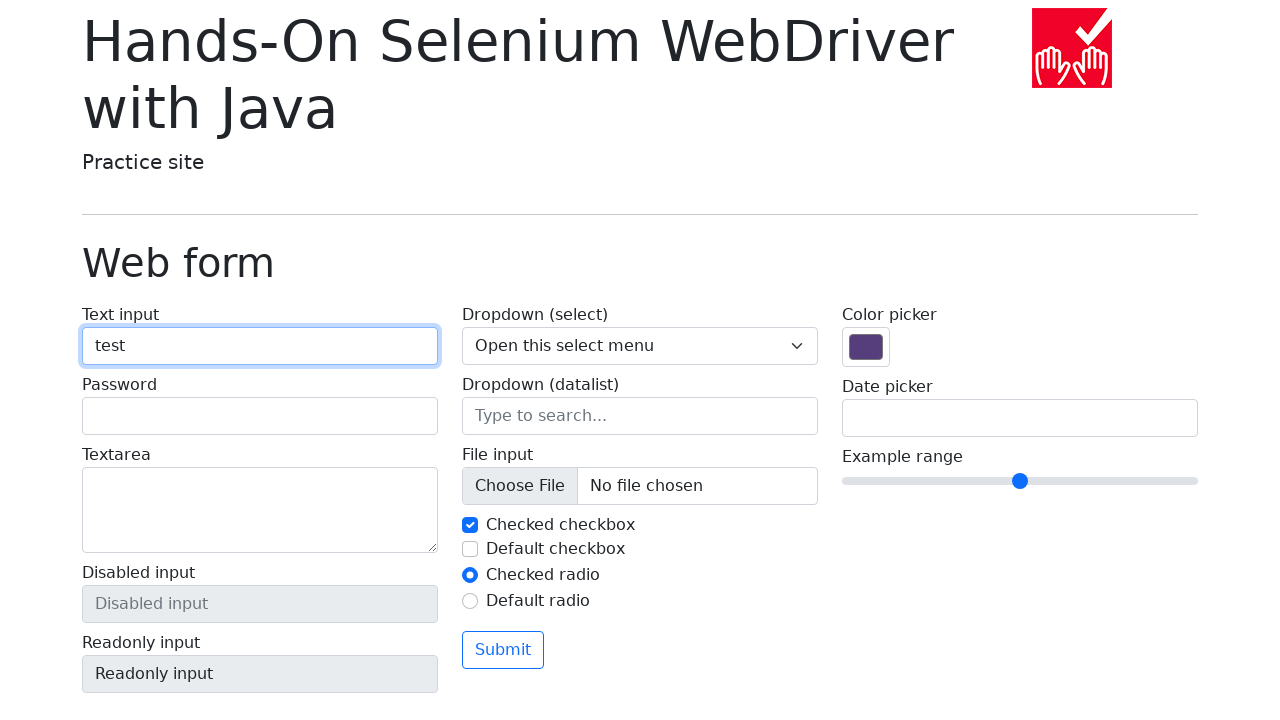